Fills out a registration form with personal details including name, email, gender, phone number, and address, then submits the form and verifies successful submission

Starting URL: https://demoqa.com/automation-practice-form/

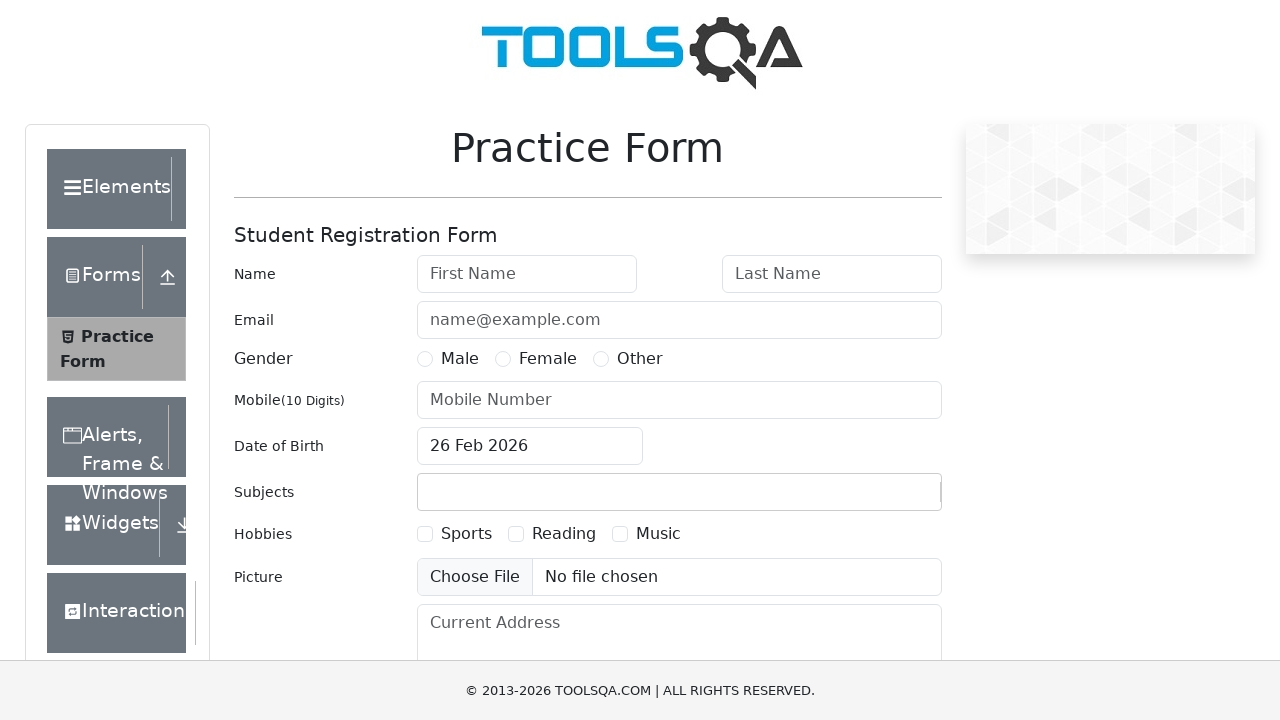

Filled first name field with 'Olesya' on #firstName
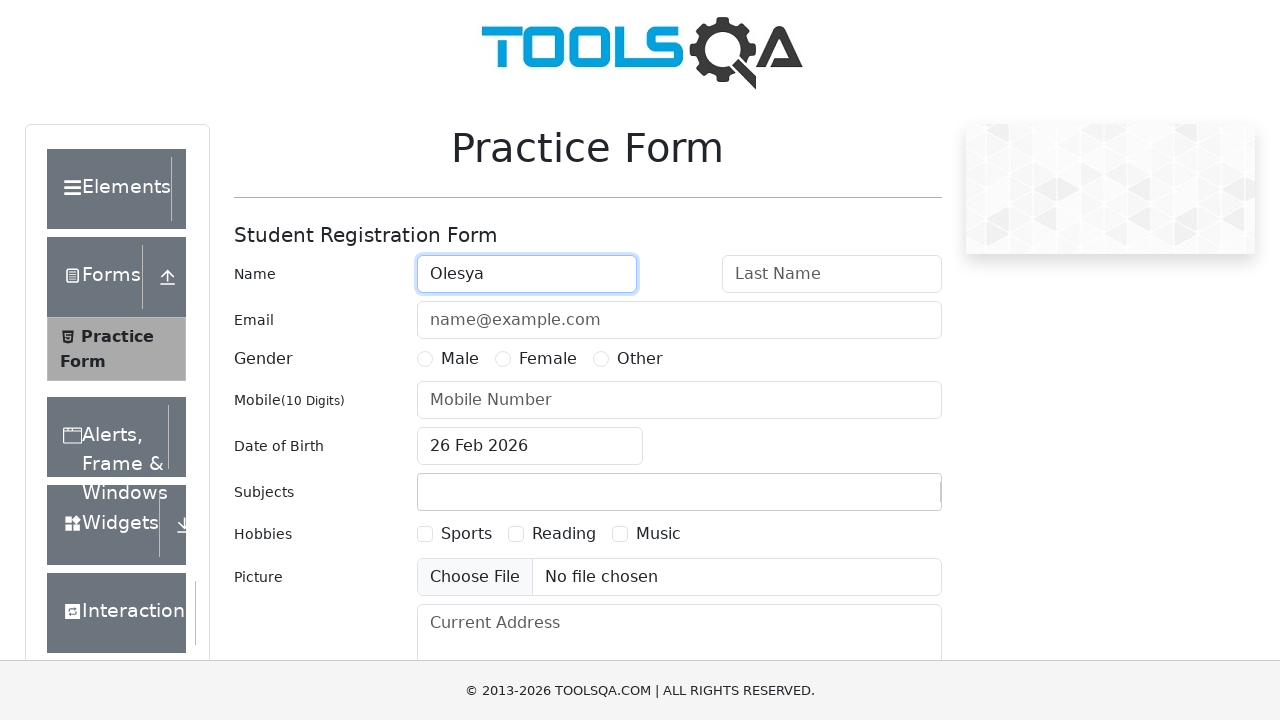

Filled last name field with 'Predeina' on #lastName
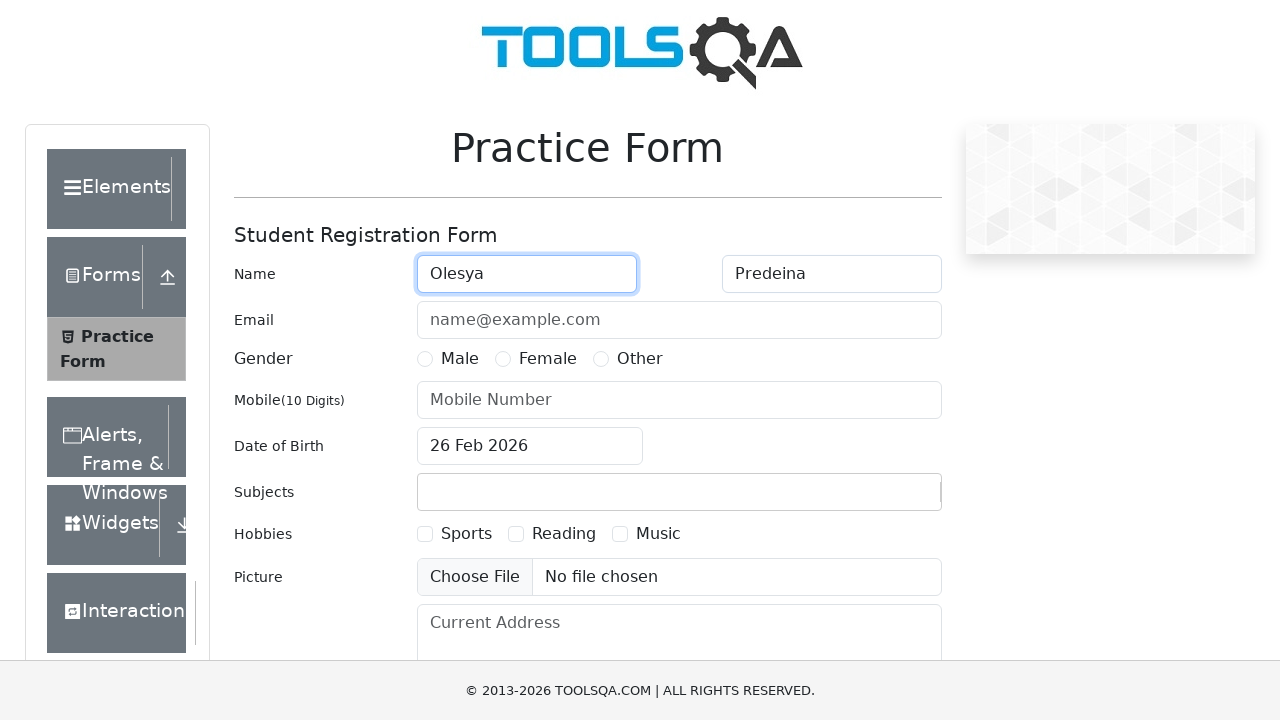

Filled email field with 'OVpredeina@yandex.ru' on #userEmail
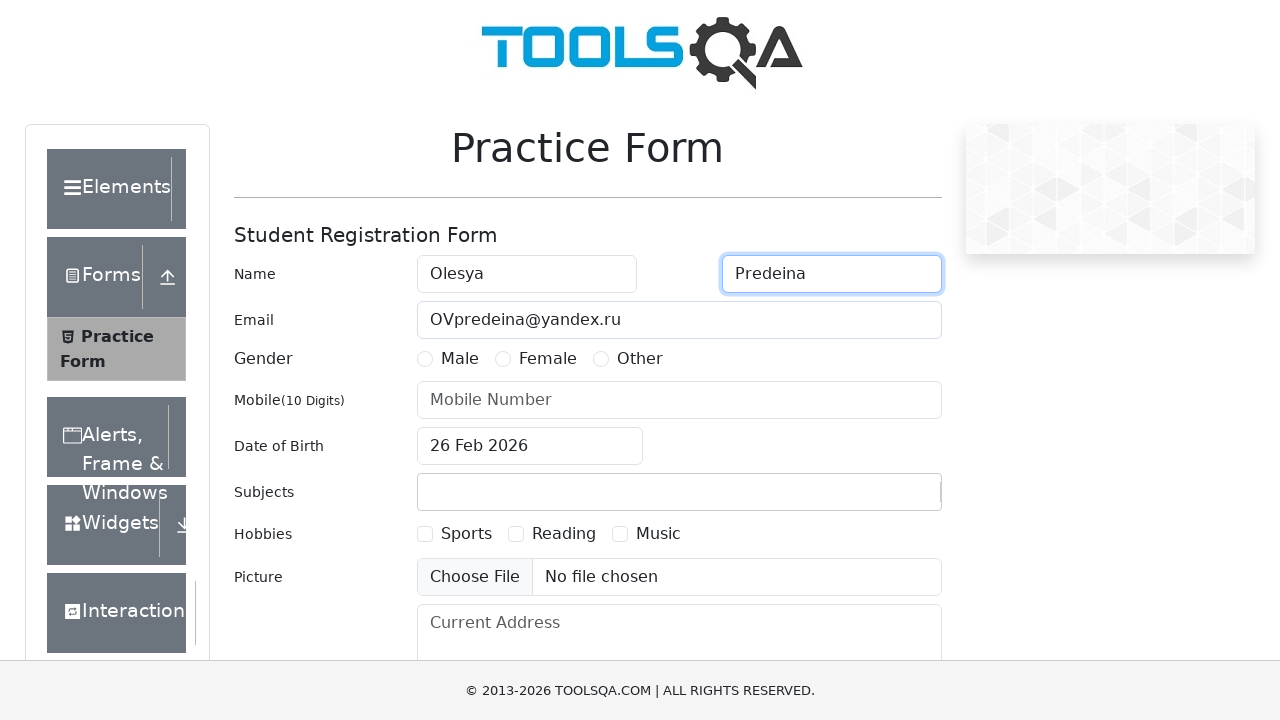

Selected gender radio button (Female) at (548, 359) on label[for='gender-radio-2']
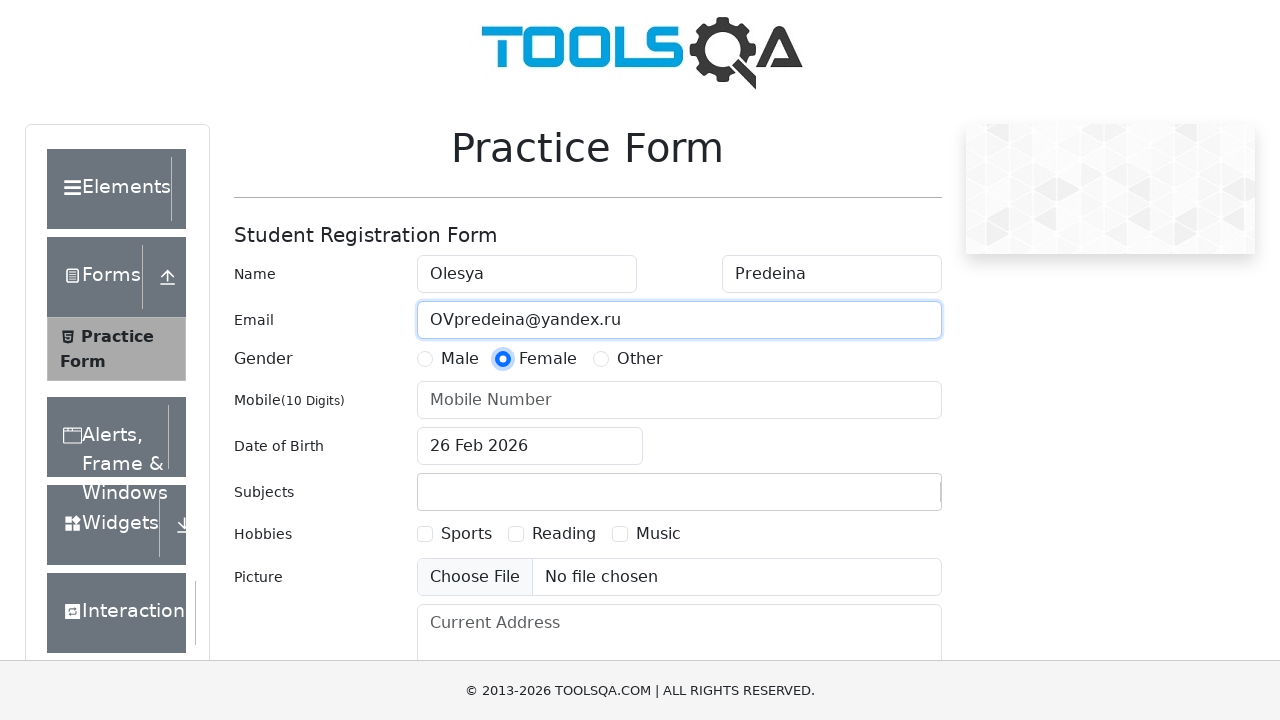

Filled phone number field with '9630069504' on #userNumber
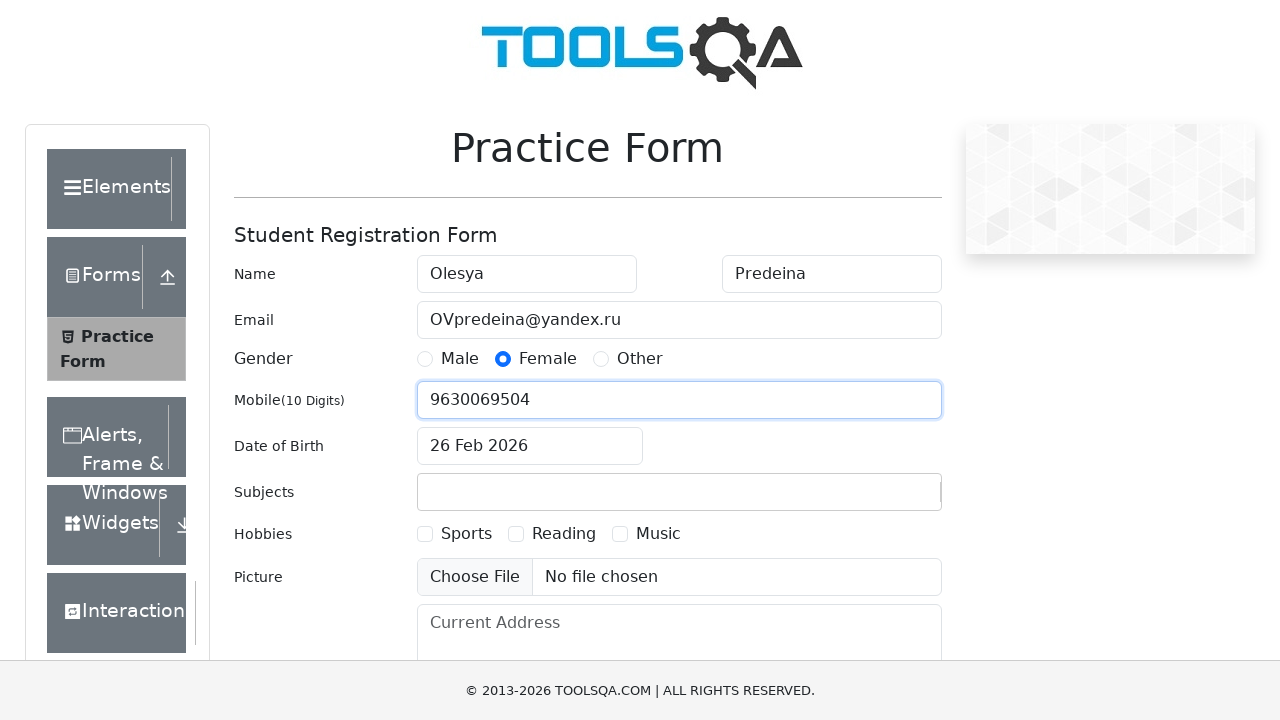

Filled current address field with 'Галкино' on #currentAddress
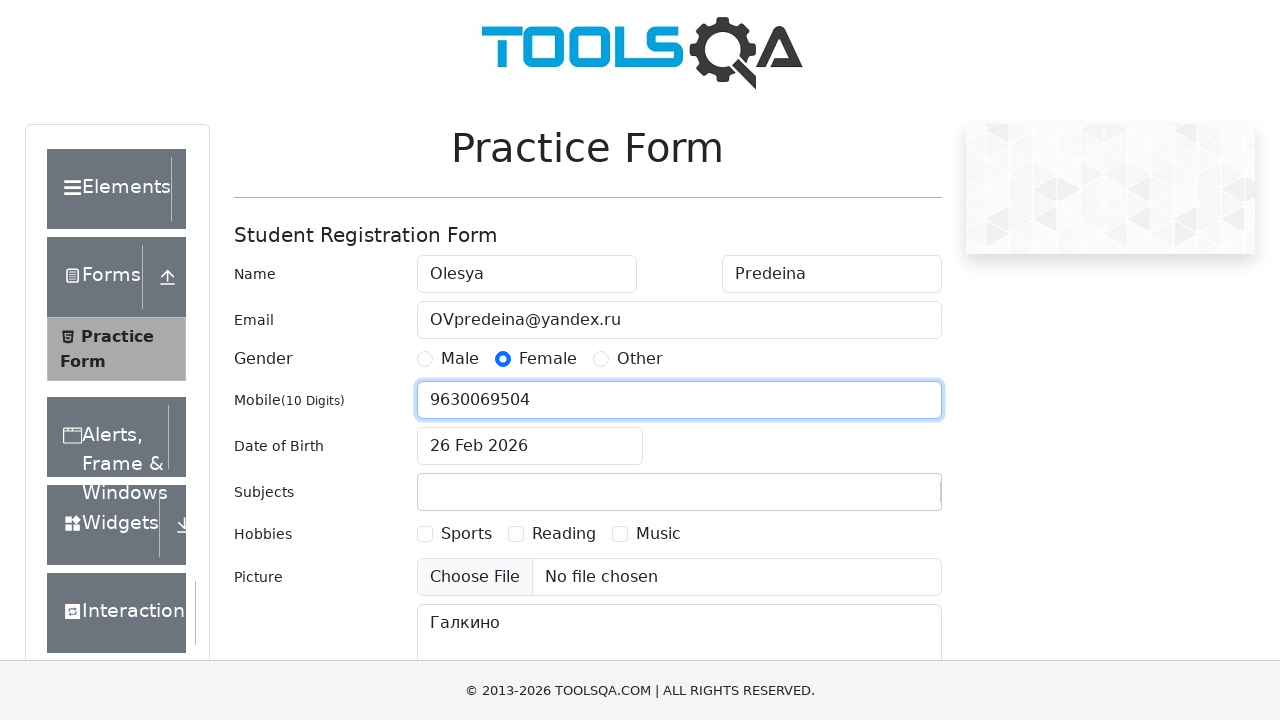

Clicked submit button to submit the registration form at (885, 499) on button[type='submit']
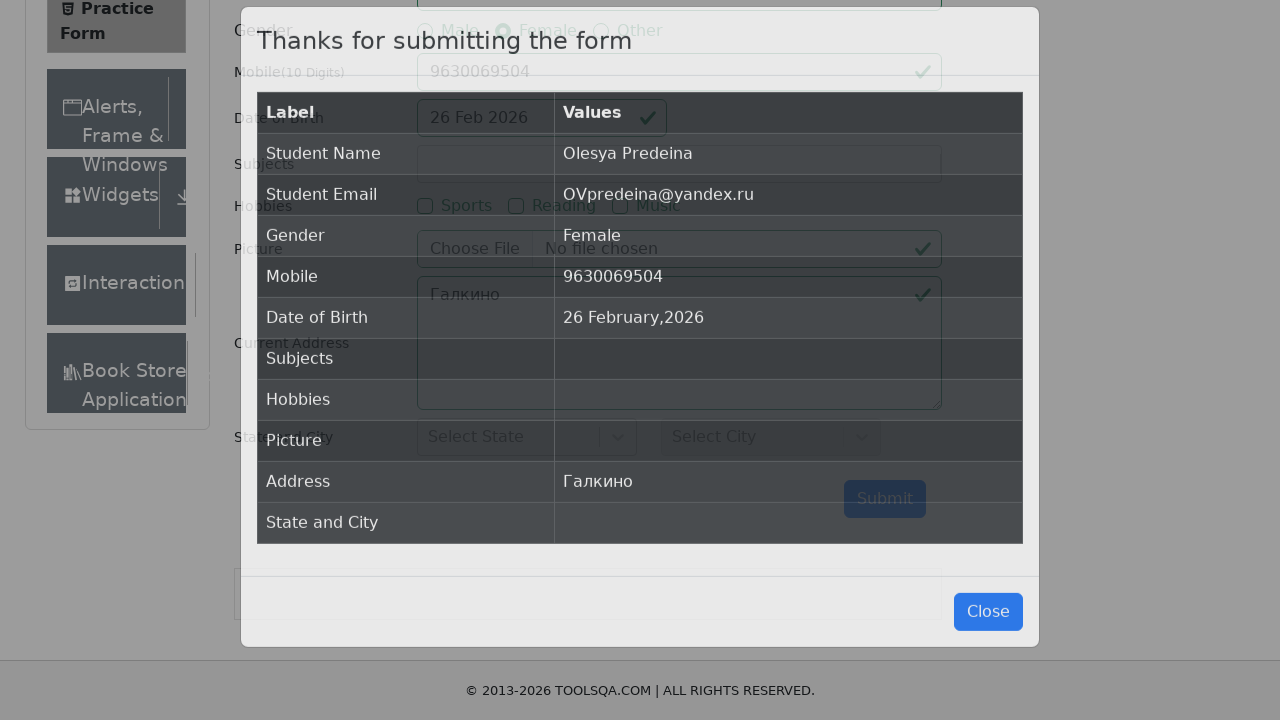

Success modal appeared confirming form submission
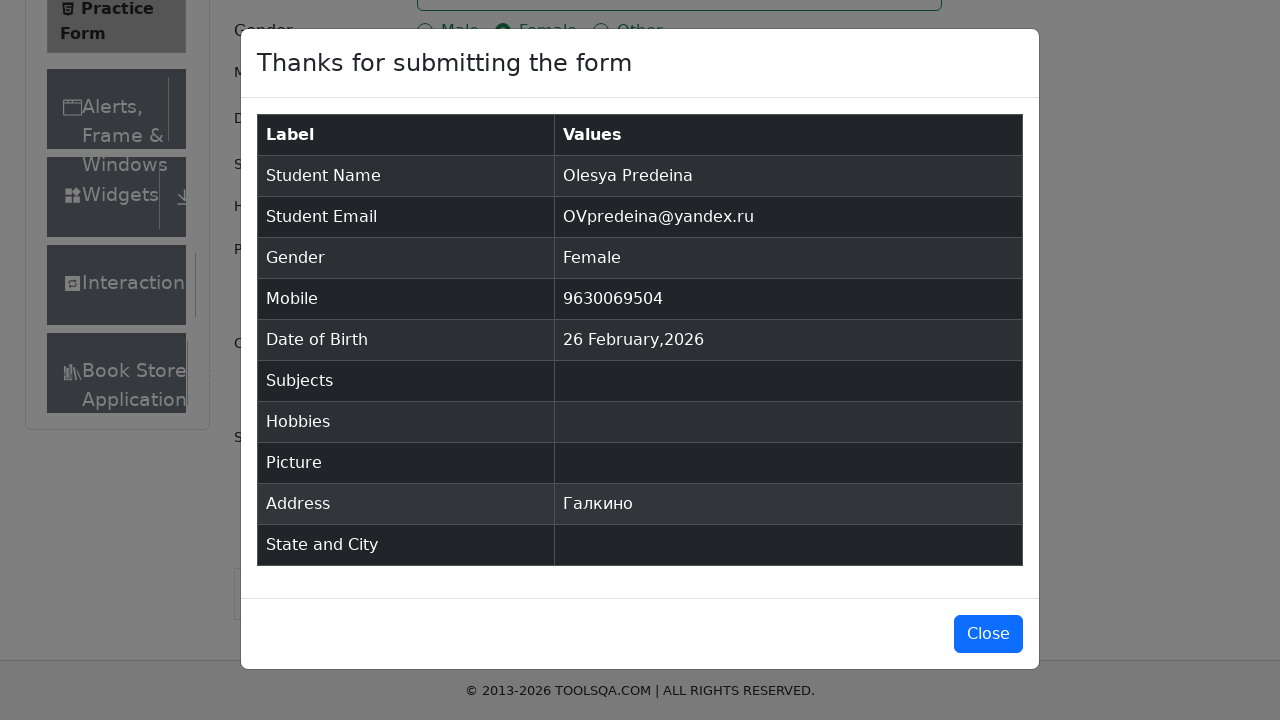

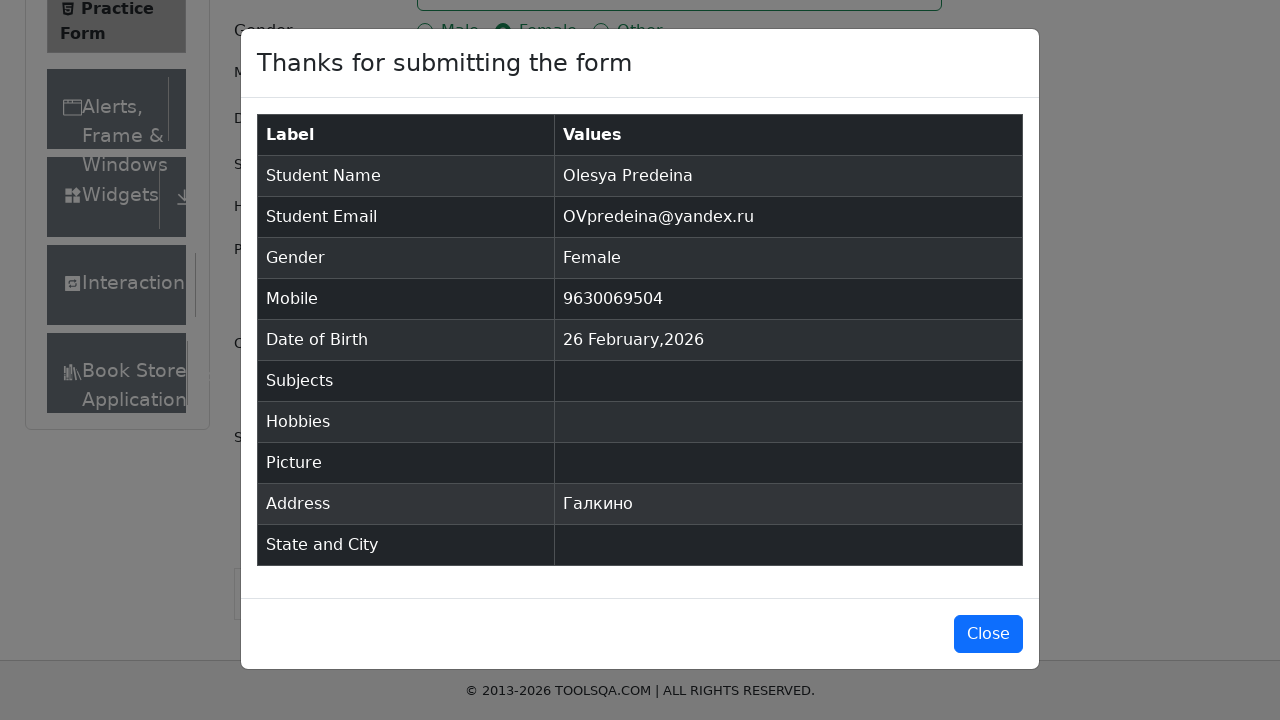